Tests input field functionality by entering numbers, clearing the field, and entering new values multiple times.

Starting URL: https://the-internet.herokuapp.com/inputs

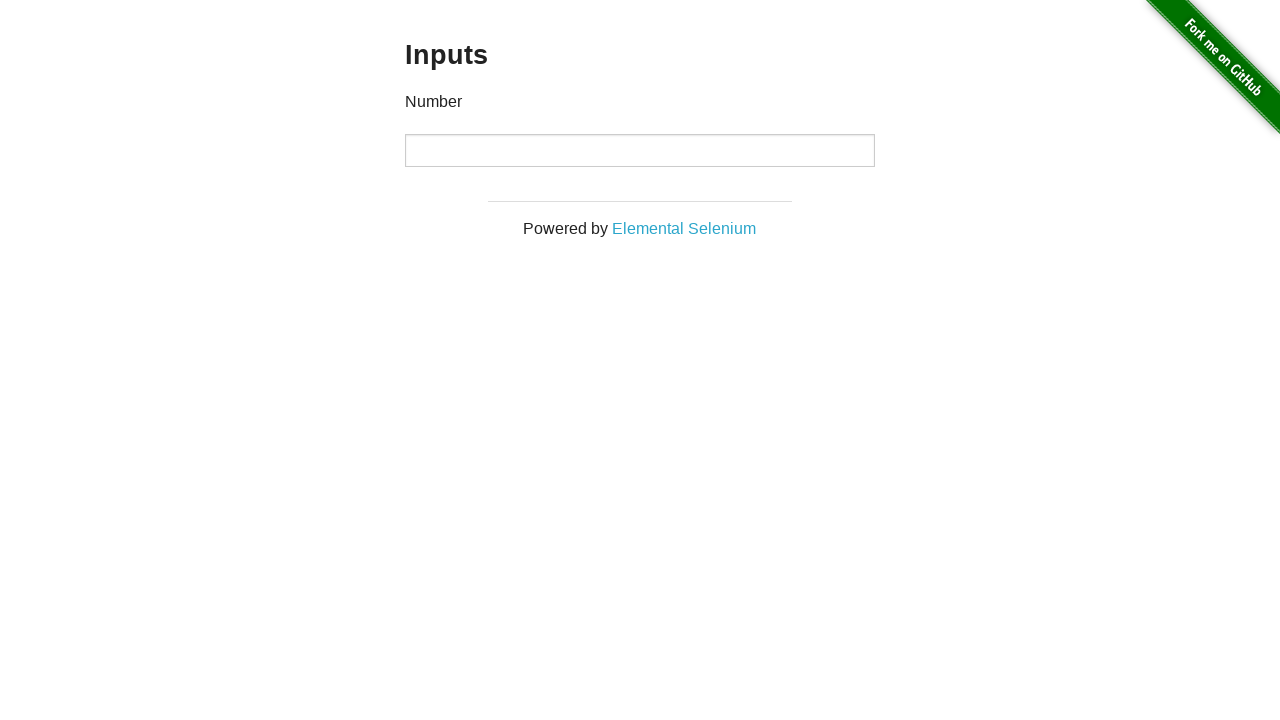

Entered first value '123' into number input field on input[type='number']
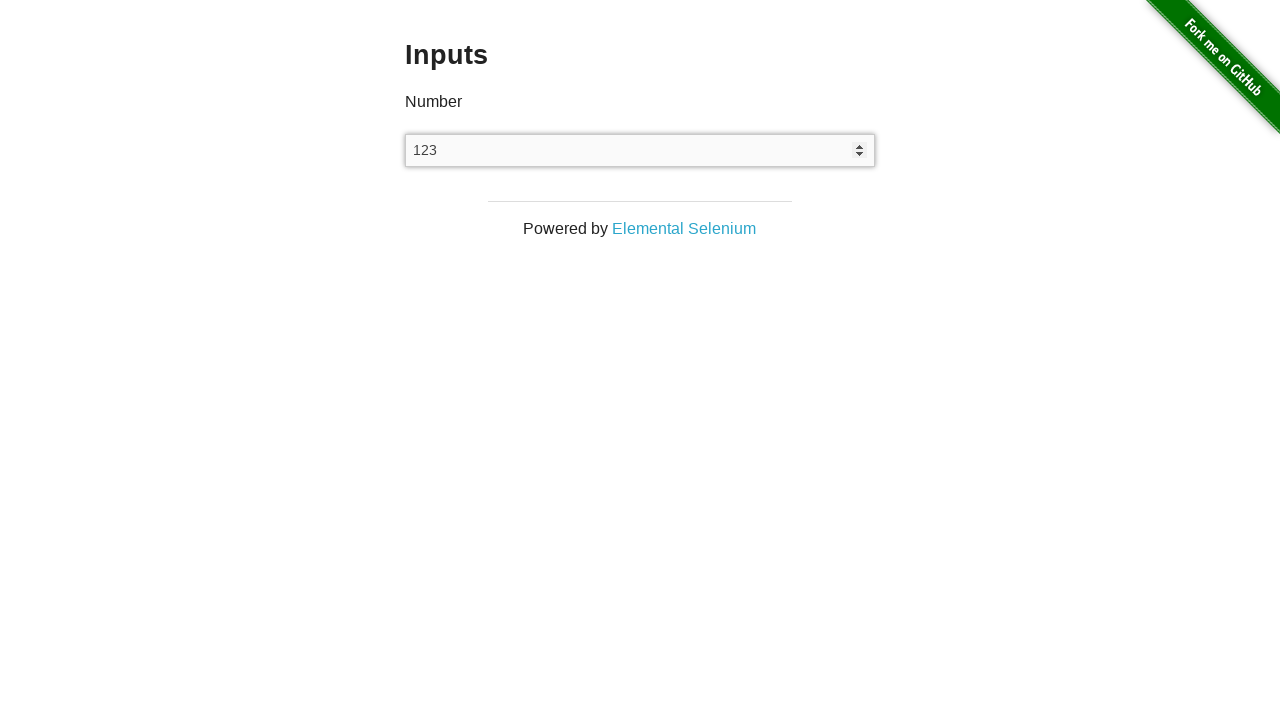

Cleared the input field on input[type='number']
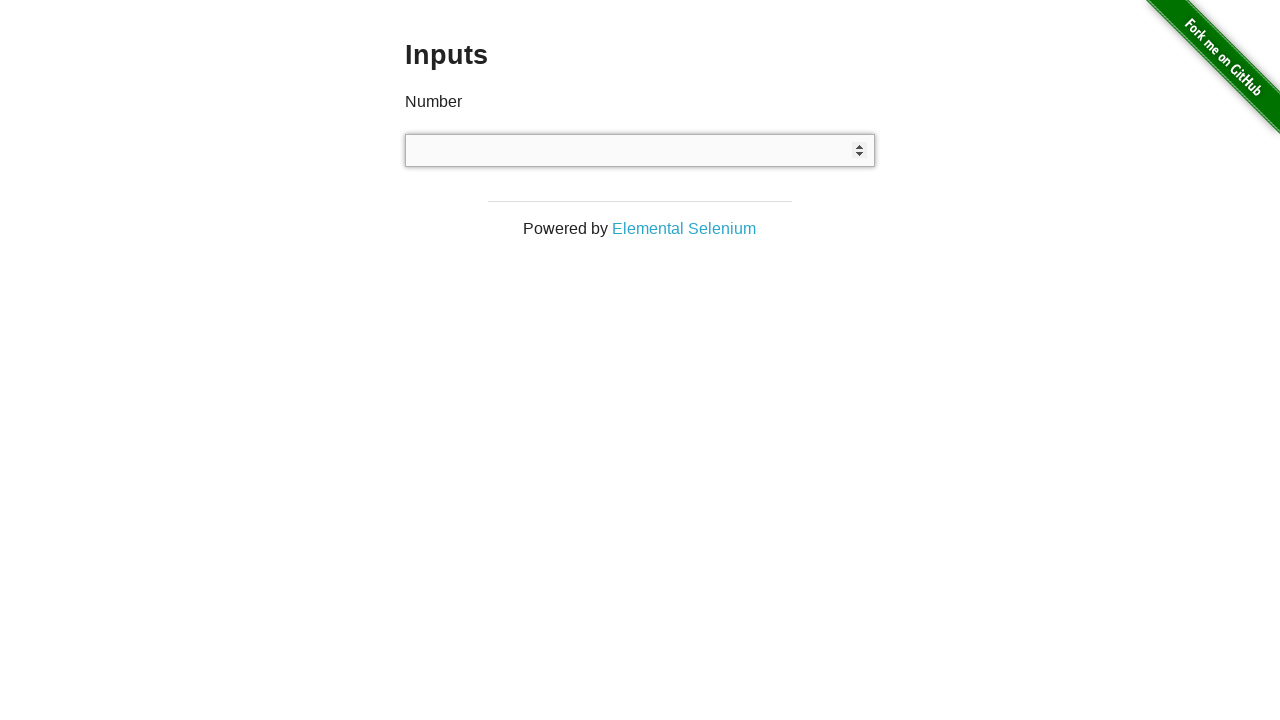

Entered second value '456' into number input field on input[type='number']
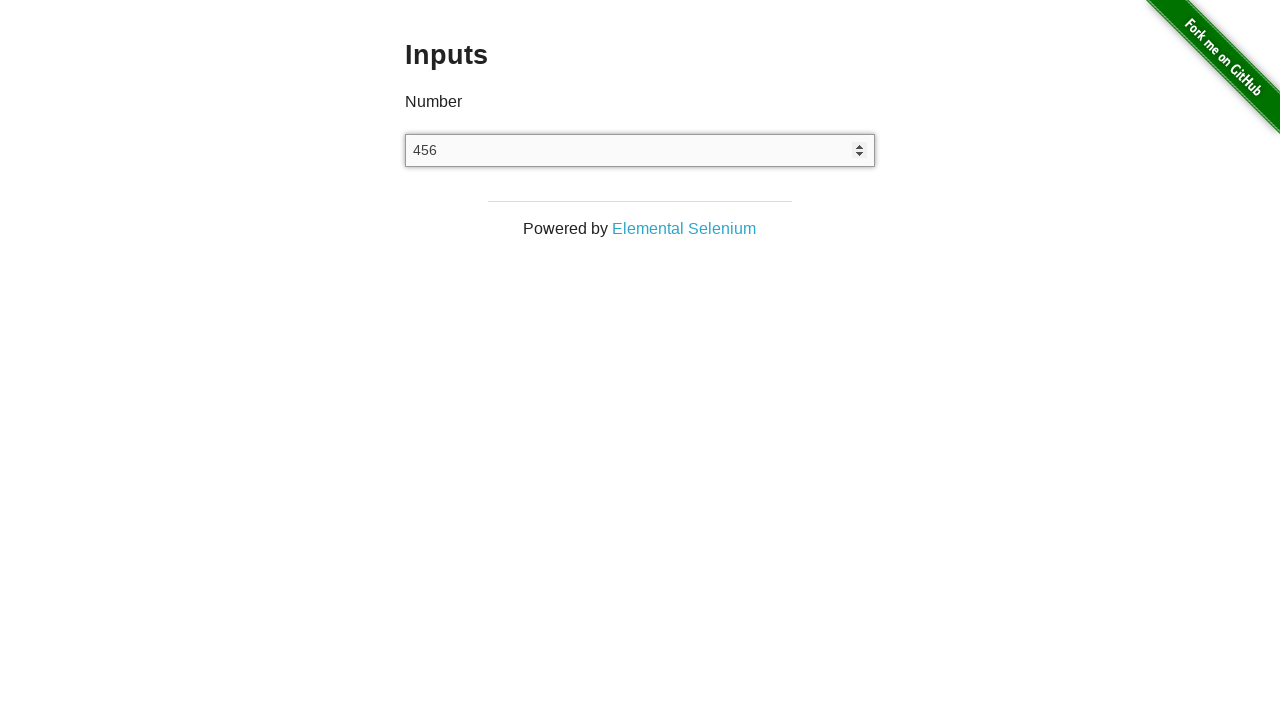

Cleared the input field again on input[type='number']
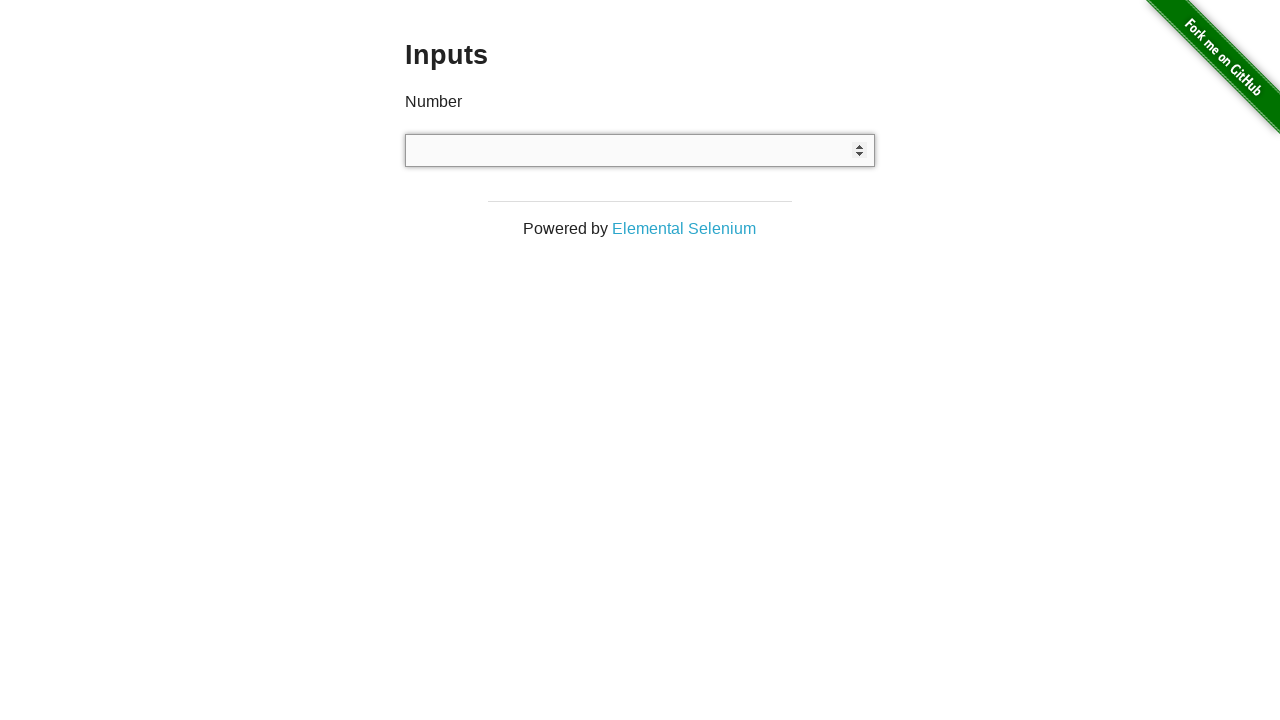

Clicked on the number input field at (640, 150) on input[type='number']
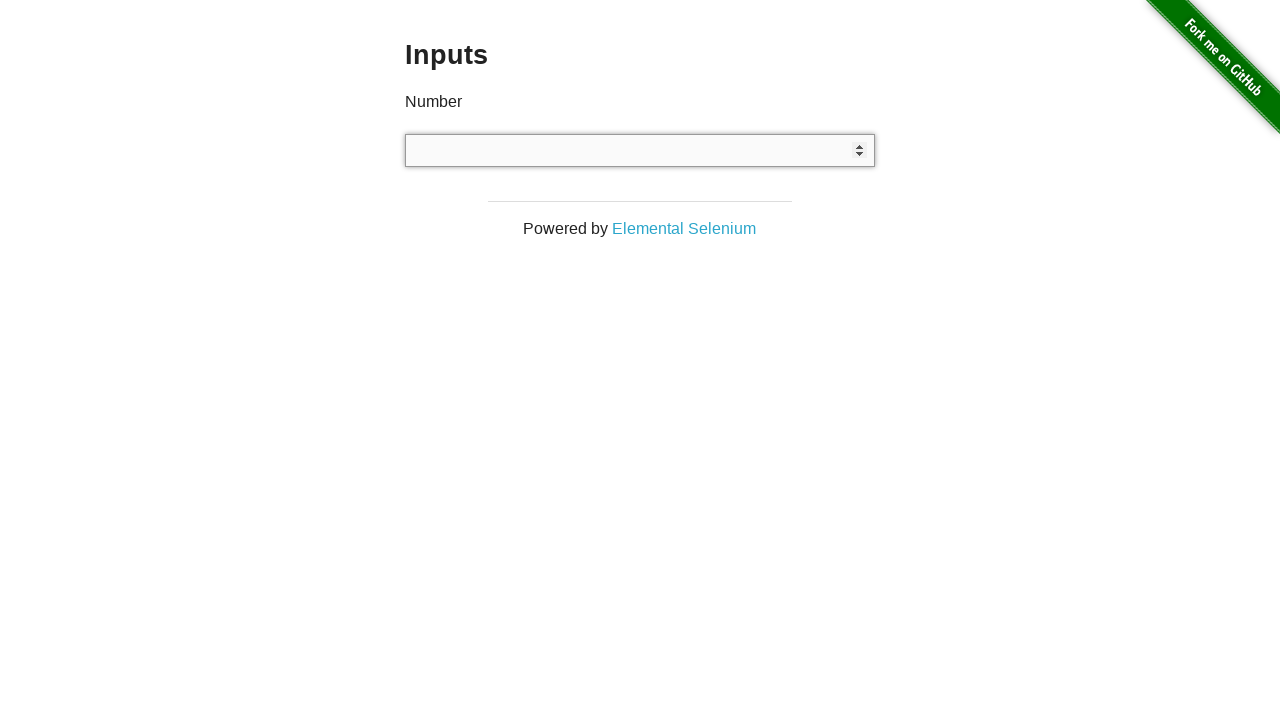

Entered third value '789' into number input field on input[type='number']
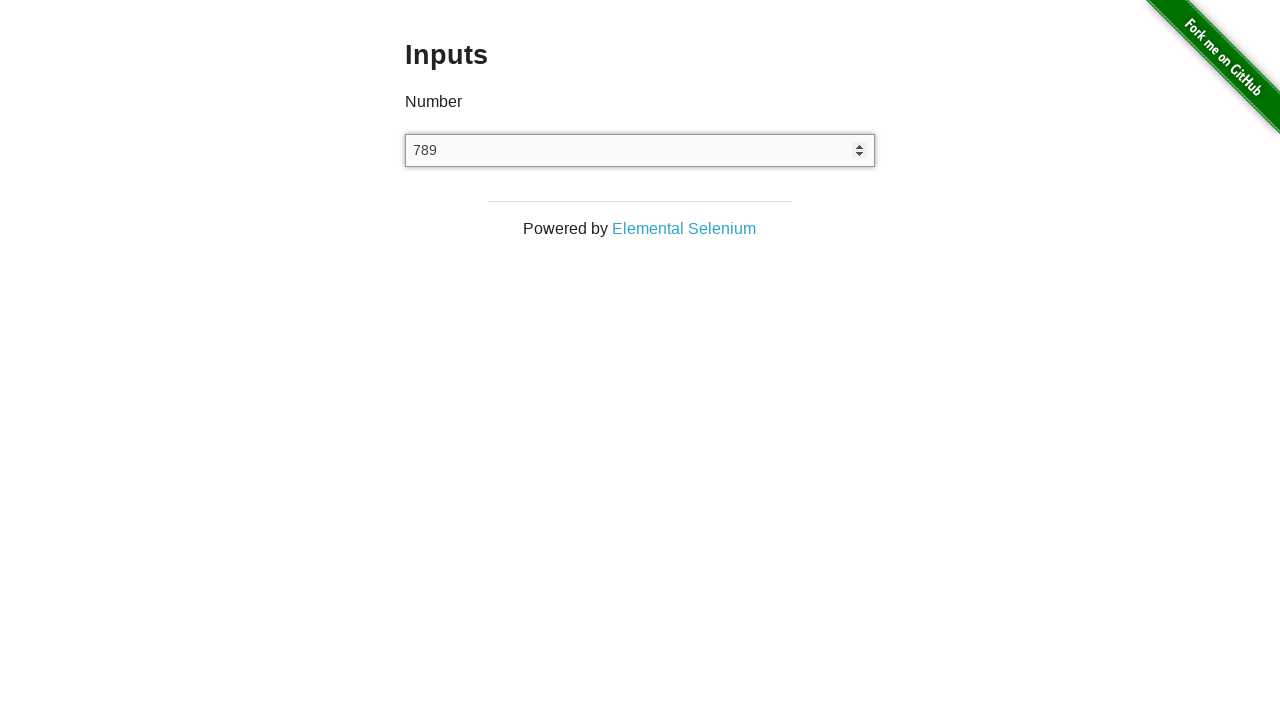

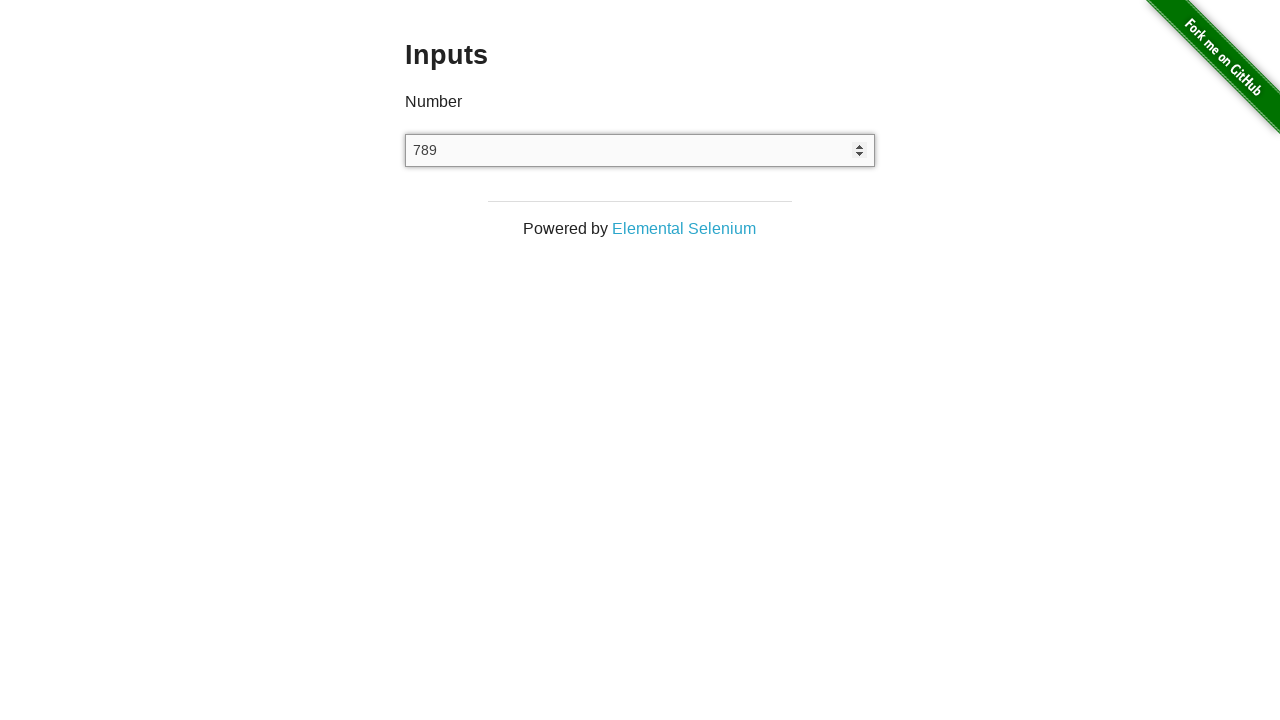